Tests dynamic properties page by waiting for and clicking a button that becomes visible after a delay

Starting URL: https://demoqa.com/dynamic-properties

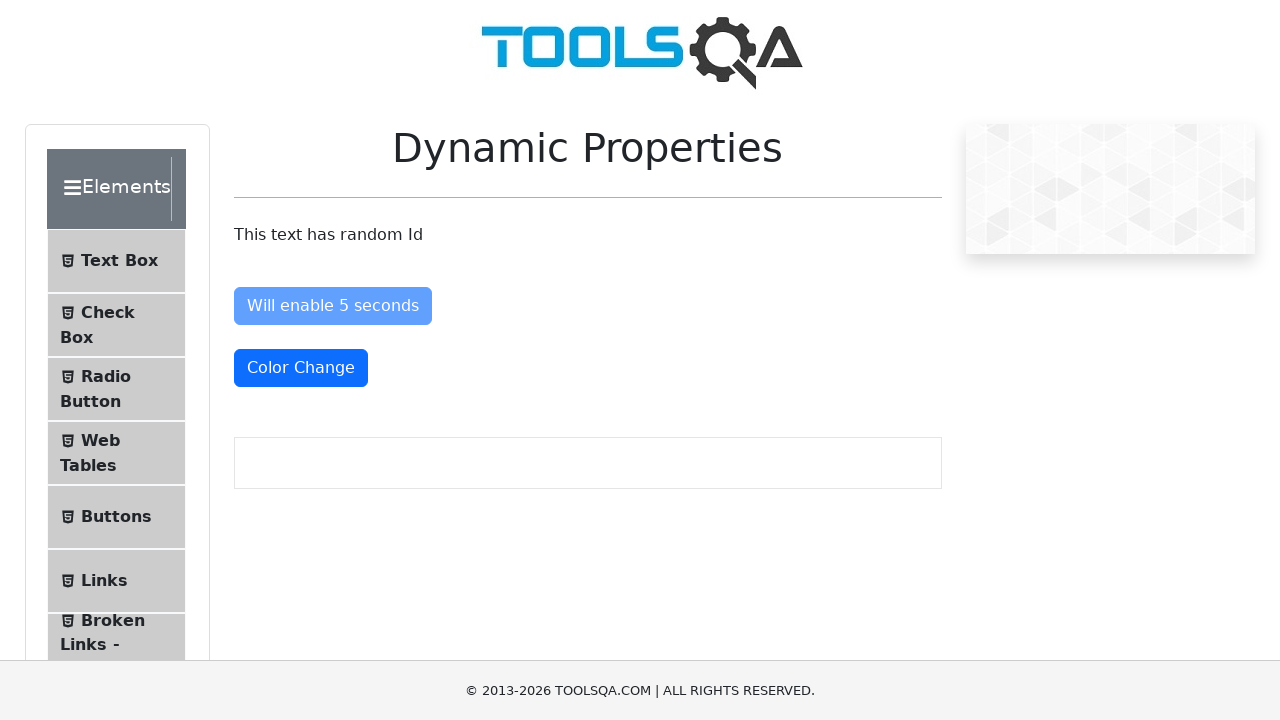

Waited for button with id 'visibleAfter' to become visible
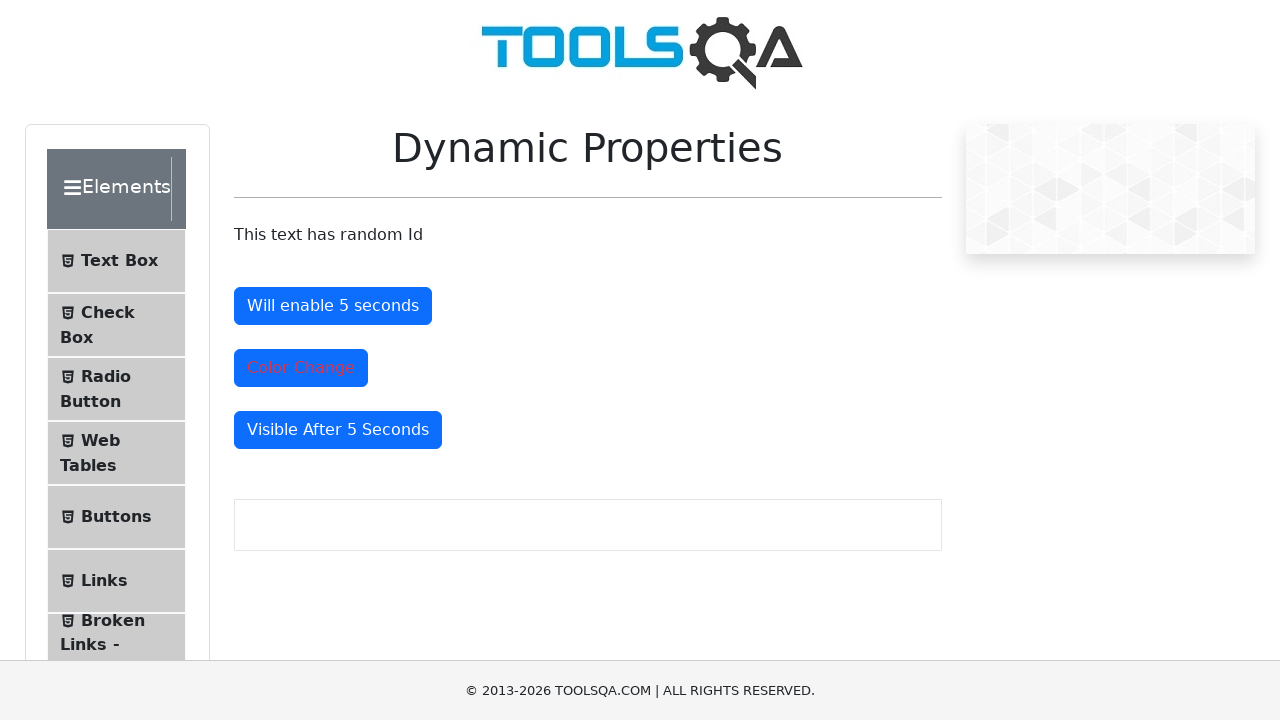

Clicked the dynamically visible button at (338, 430) on button#visibleAfter
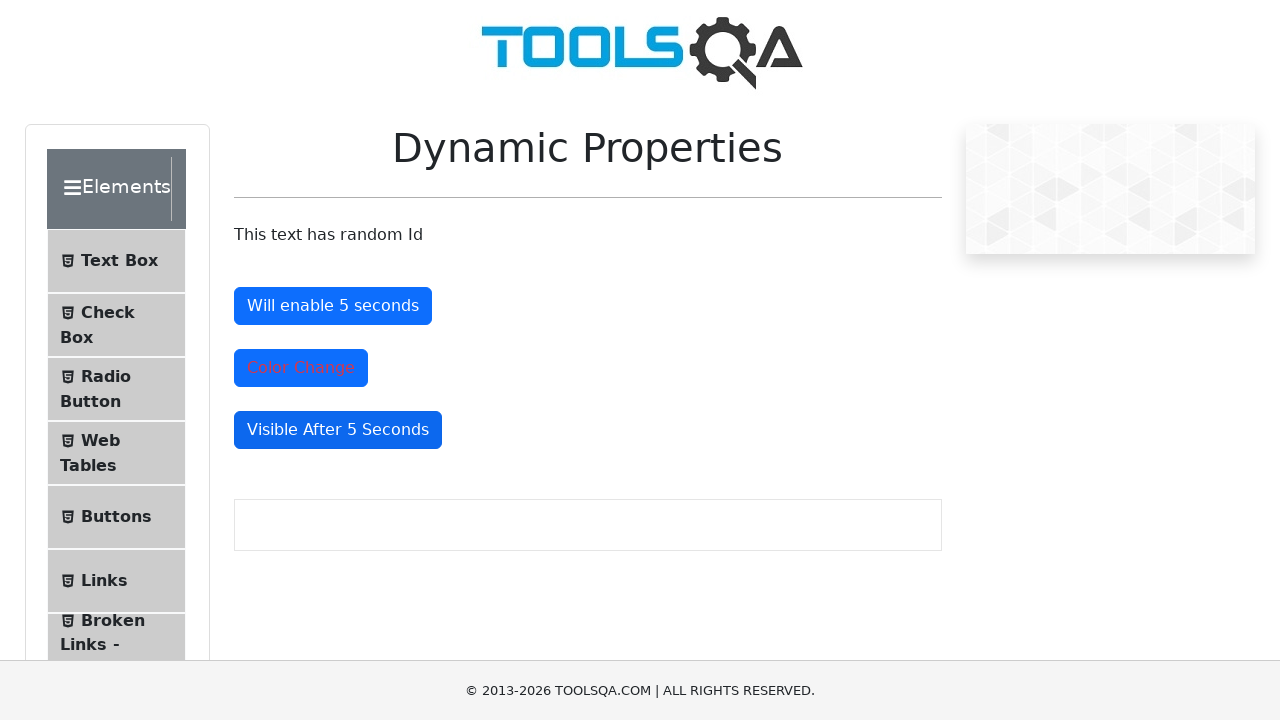

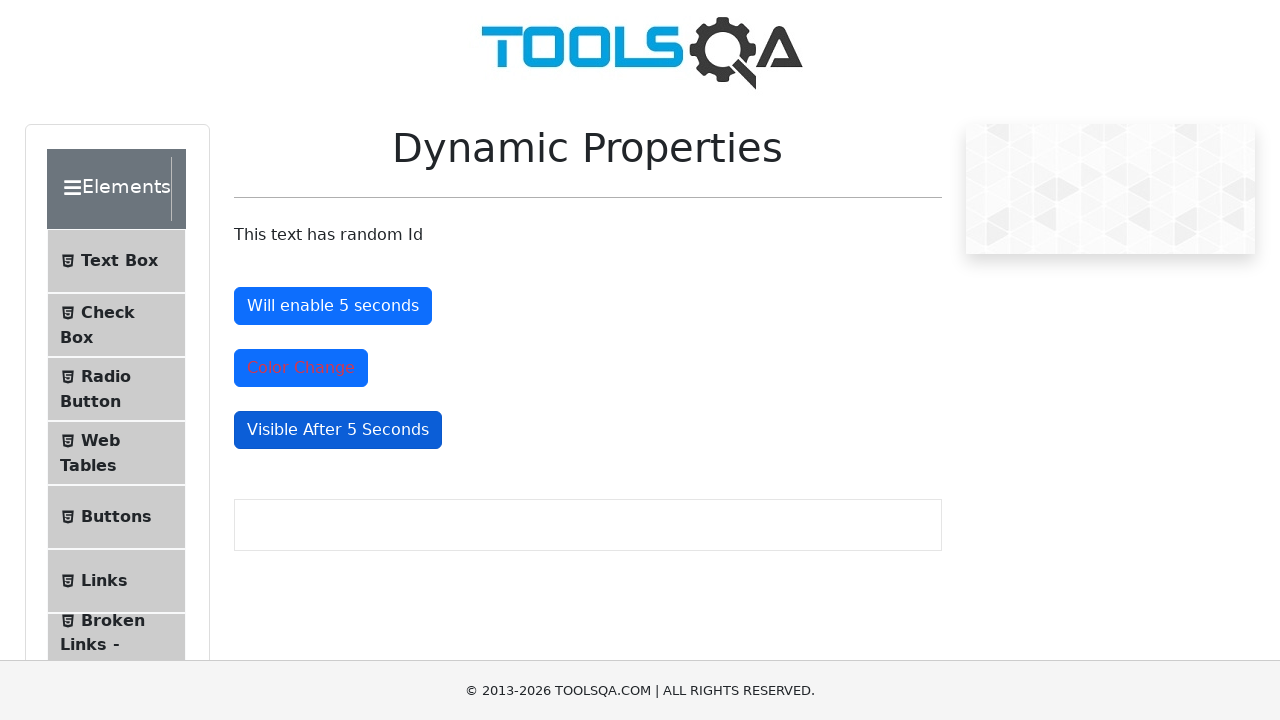